Tests email field validation by entering an invalid email format, verifying the error appears, then entering a valid email and verifying the error disappears.

Starting URL: https://skryabin.com/market/quote.html

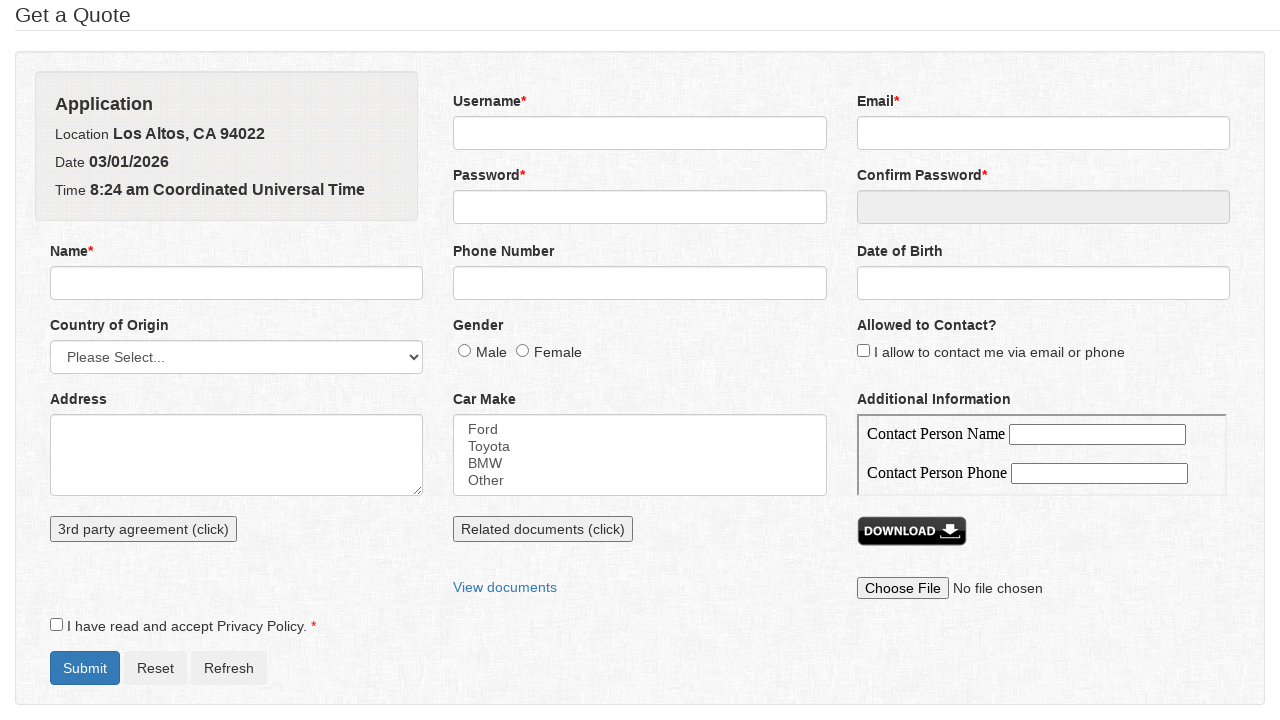

Filled email field with invalid format 'test.gmail.com' (missing @) on input[name='email']
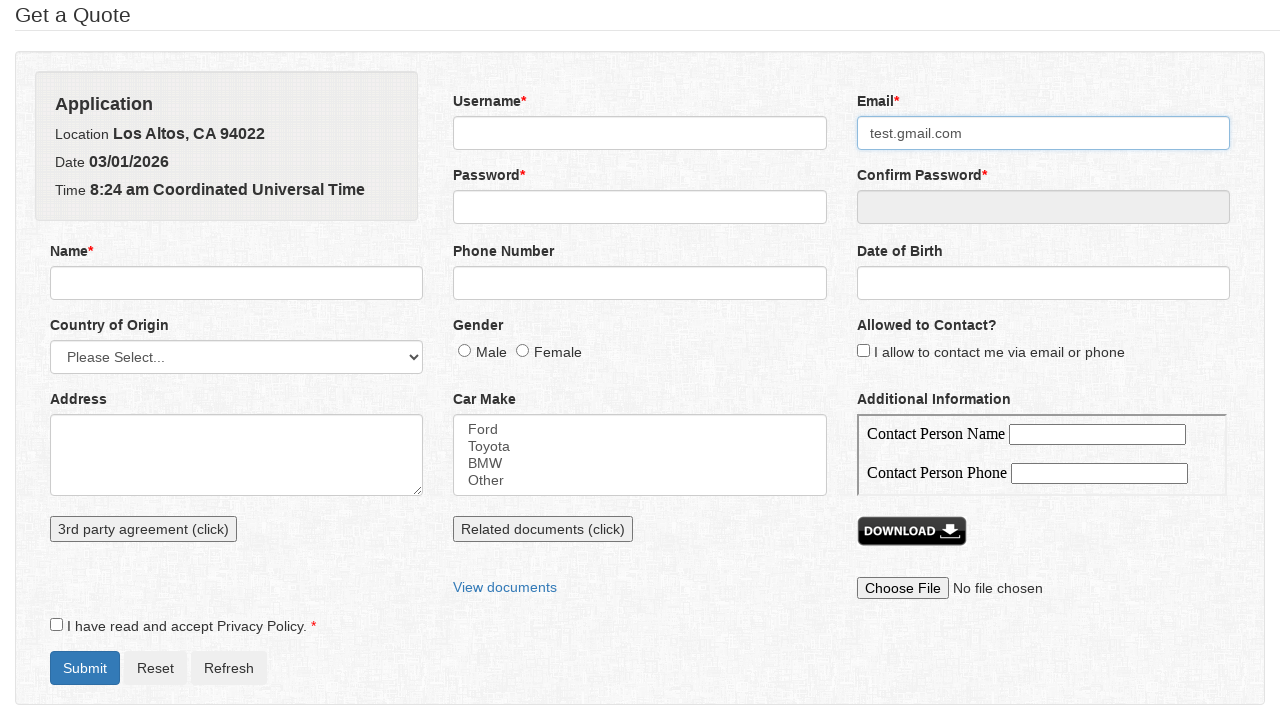

Clicked form submit button to trigger validation at (85, 668) on #formSubmit
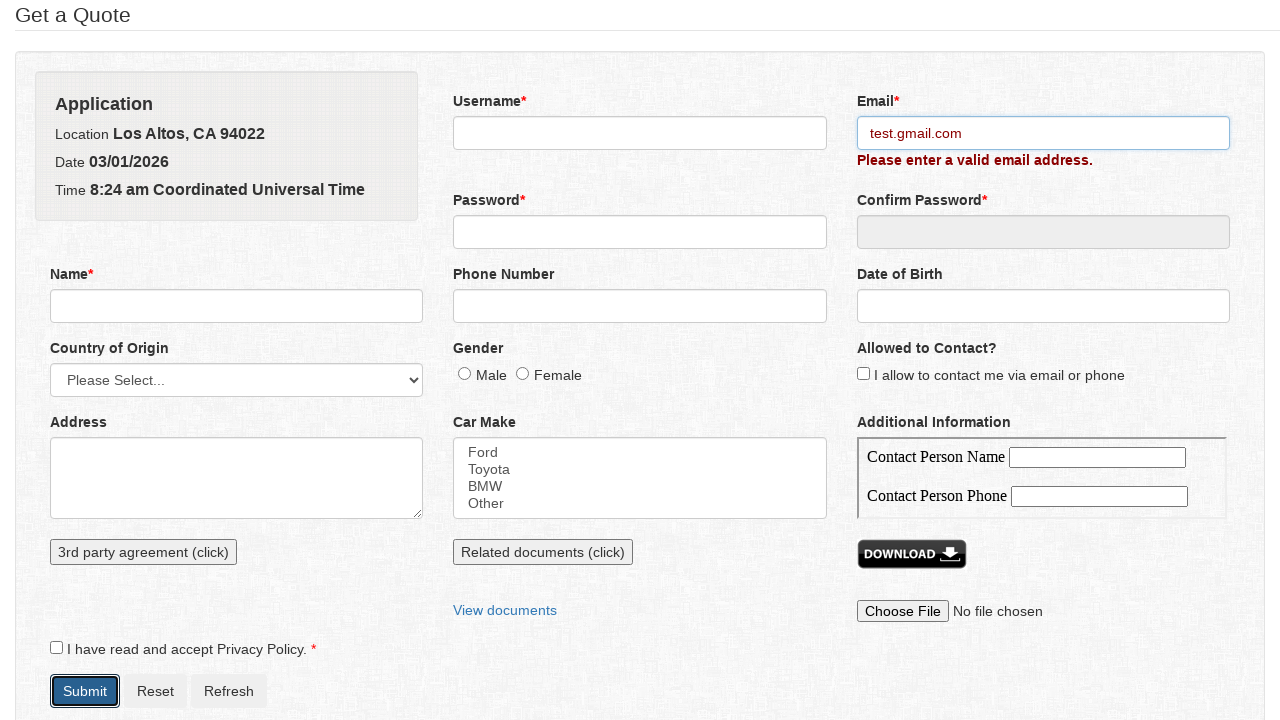

Verified error message is displayed for invalid email
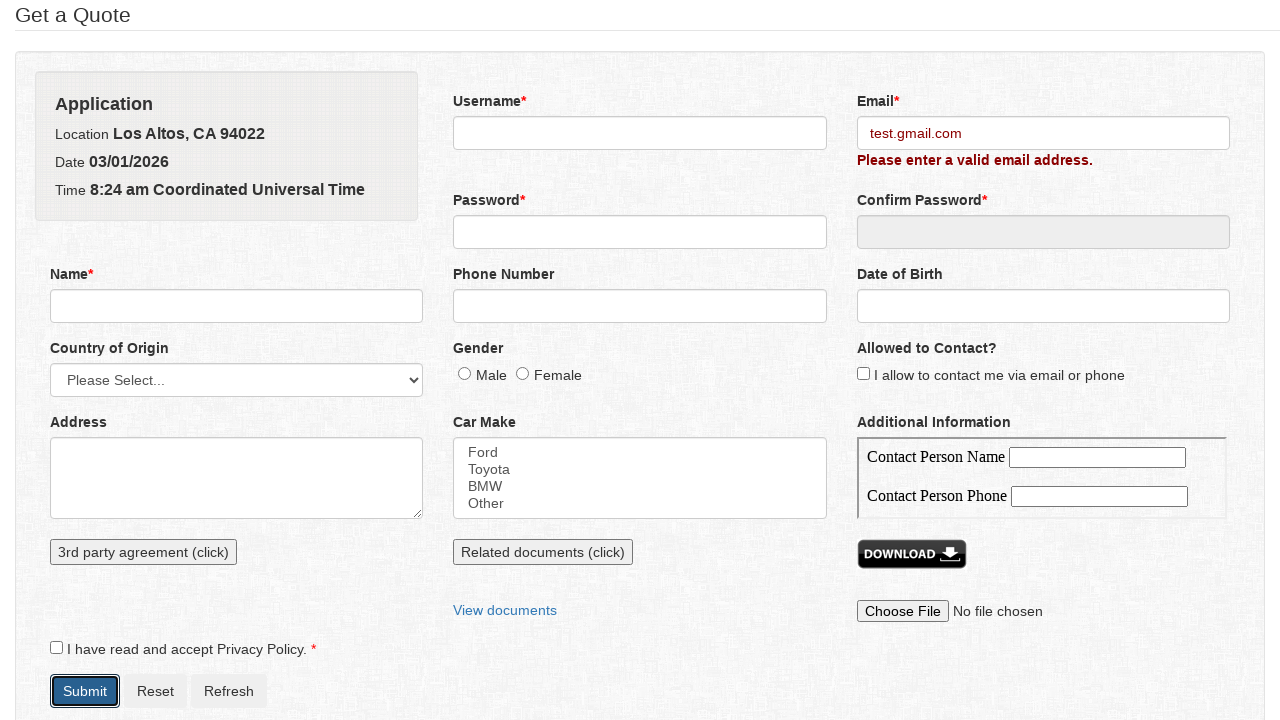

Cleared the email field on input[name='email']
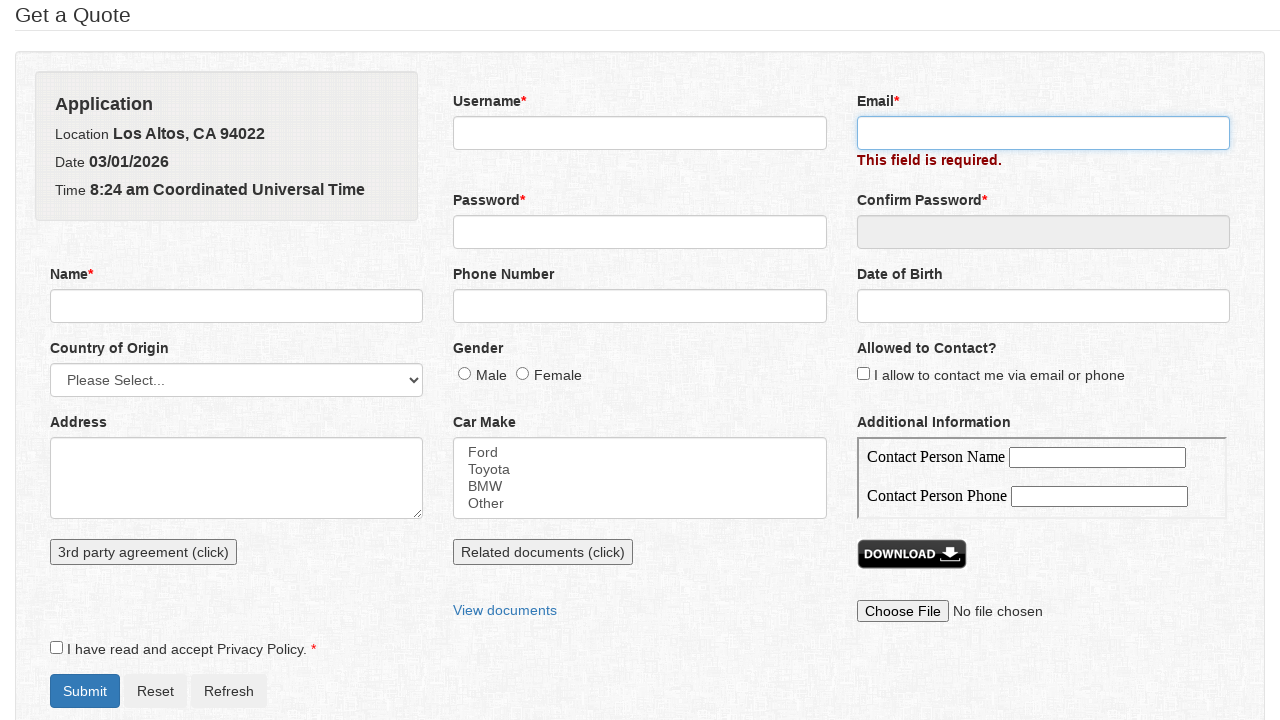

Filled email field with valid format 'Te_st12a.te-ST@test.US' on input[name='email']
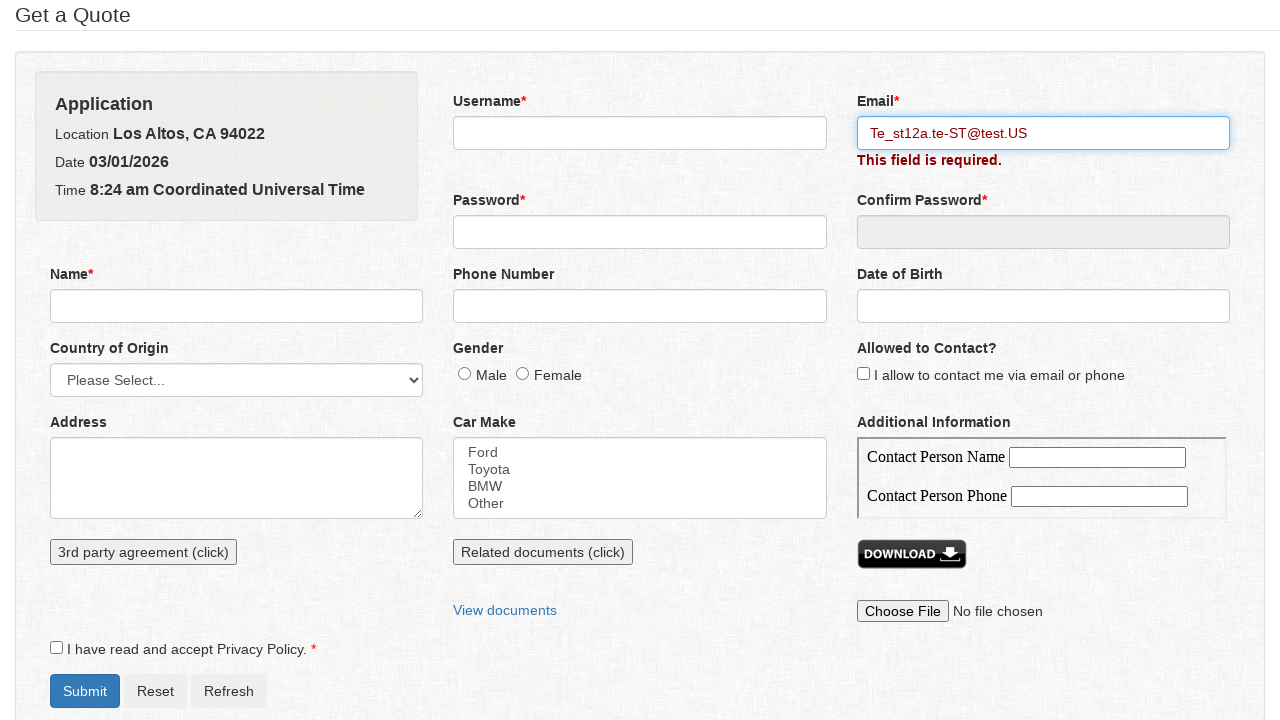

Clicked form submit button again with valid email at (85, 691) on #formSubmit
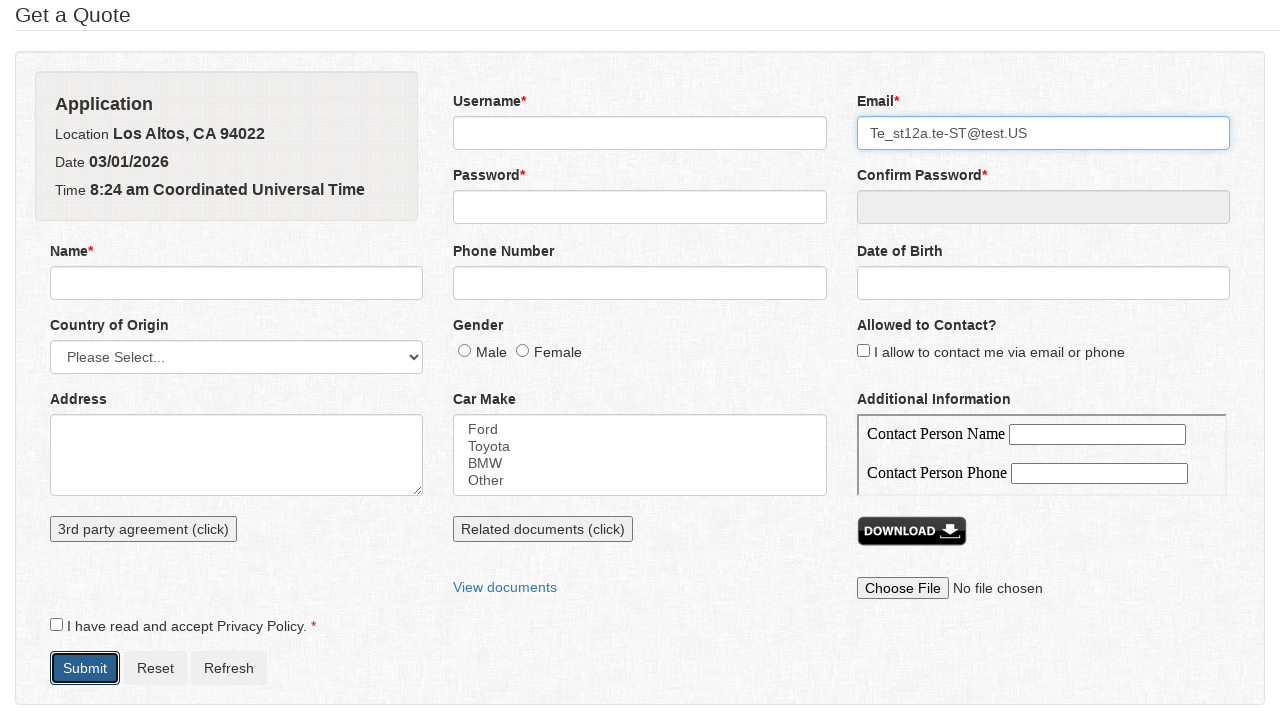

Waited 500ms for validation to update
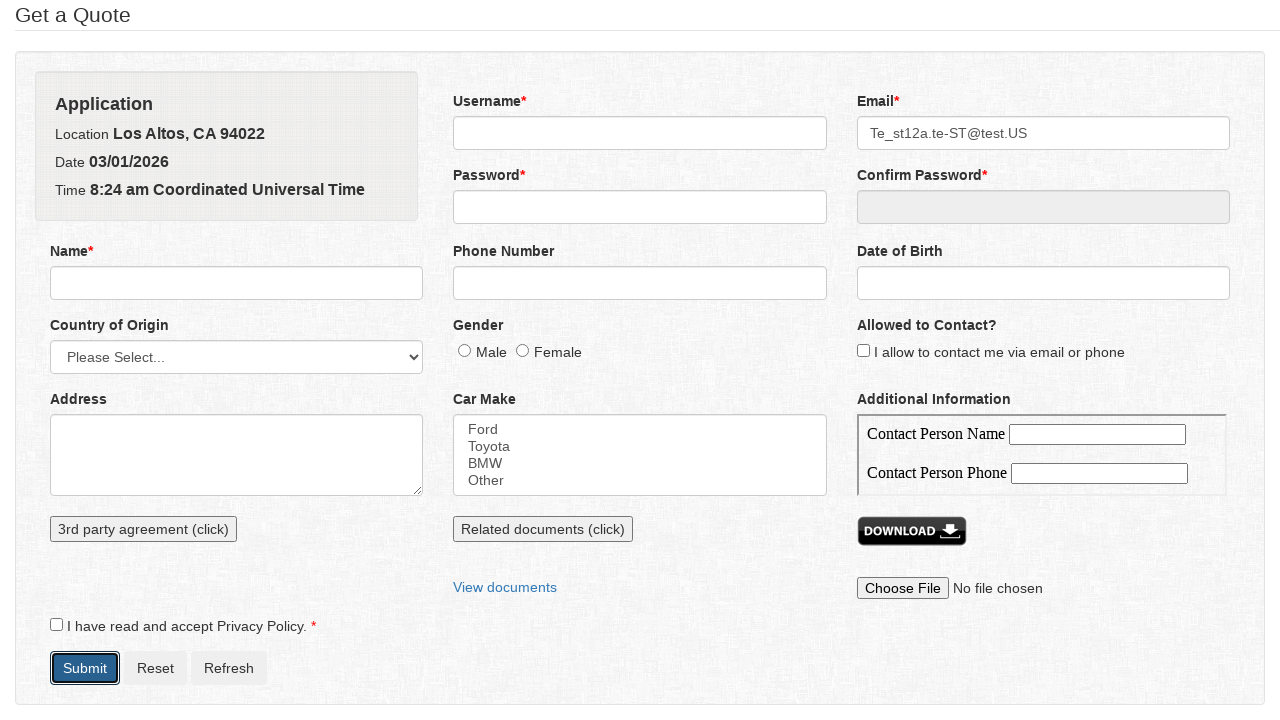

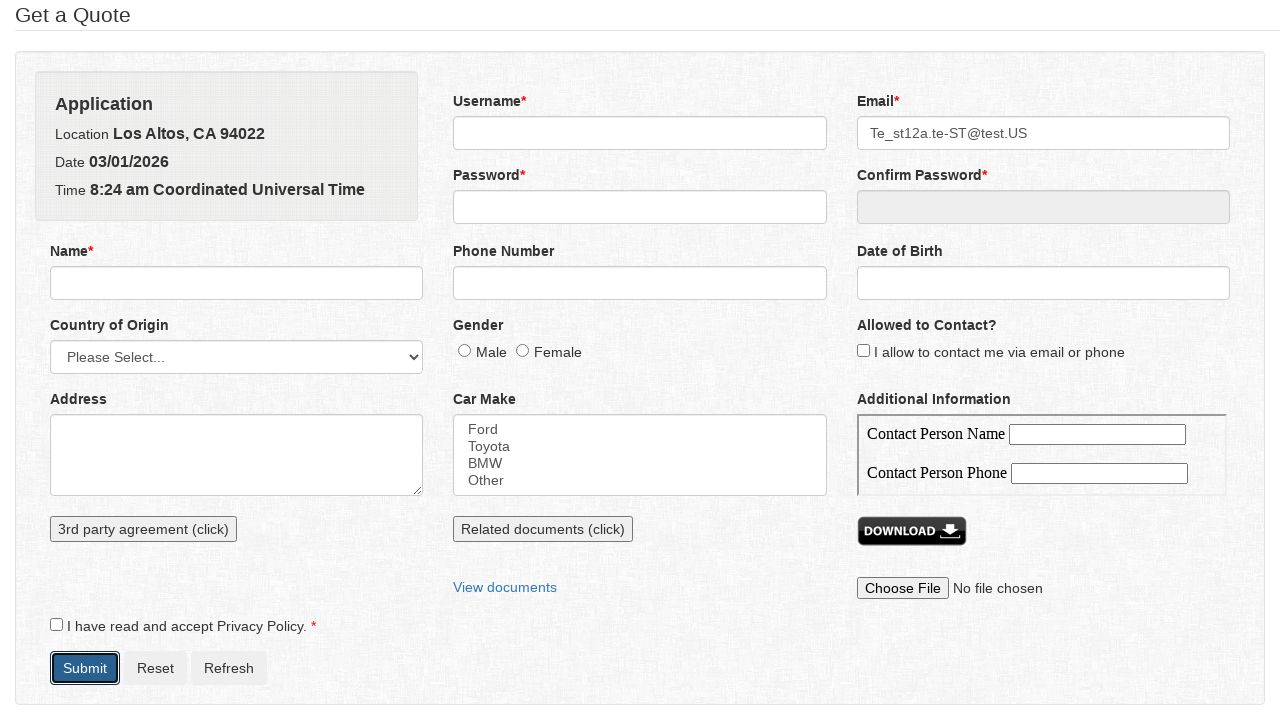